Solves a math captcha by extracting a value from an element's attribute, calculating the result, and submitting the form with robot verification checkboxes

Starting URL: http://suninjuly.github.io/get_attribute.html

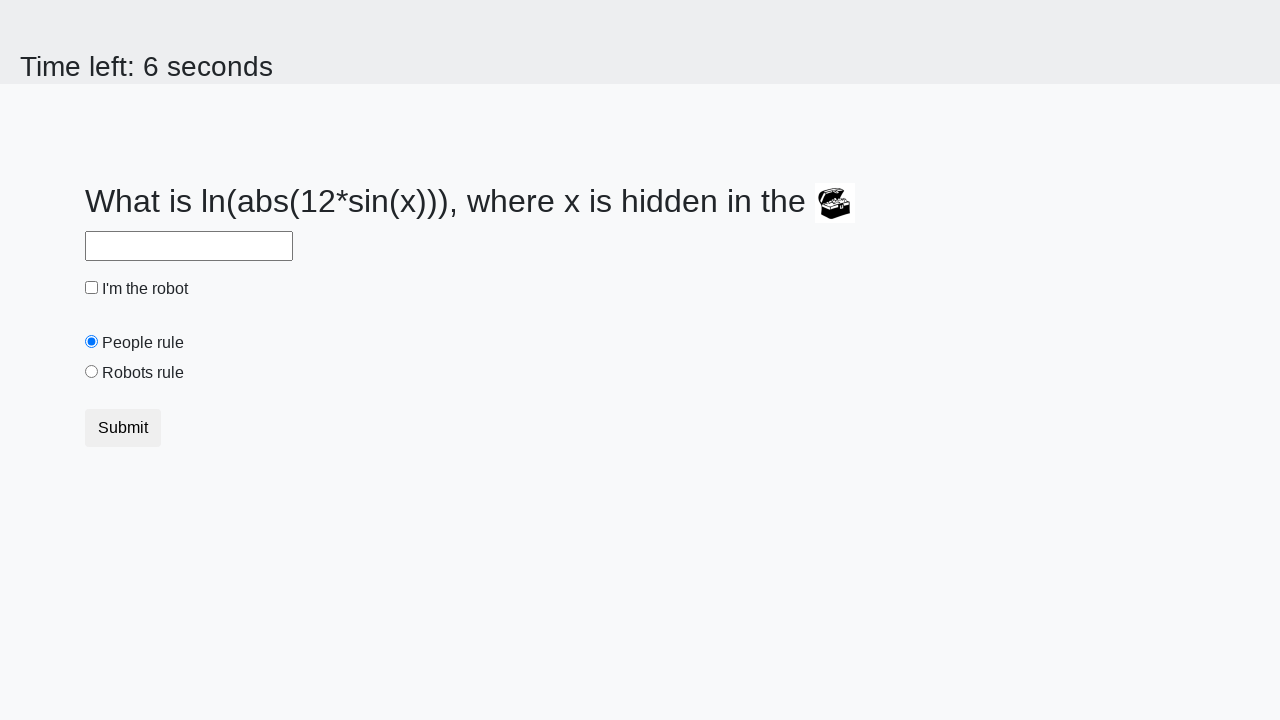

Extracted valuex attribute from treasure element
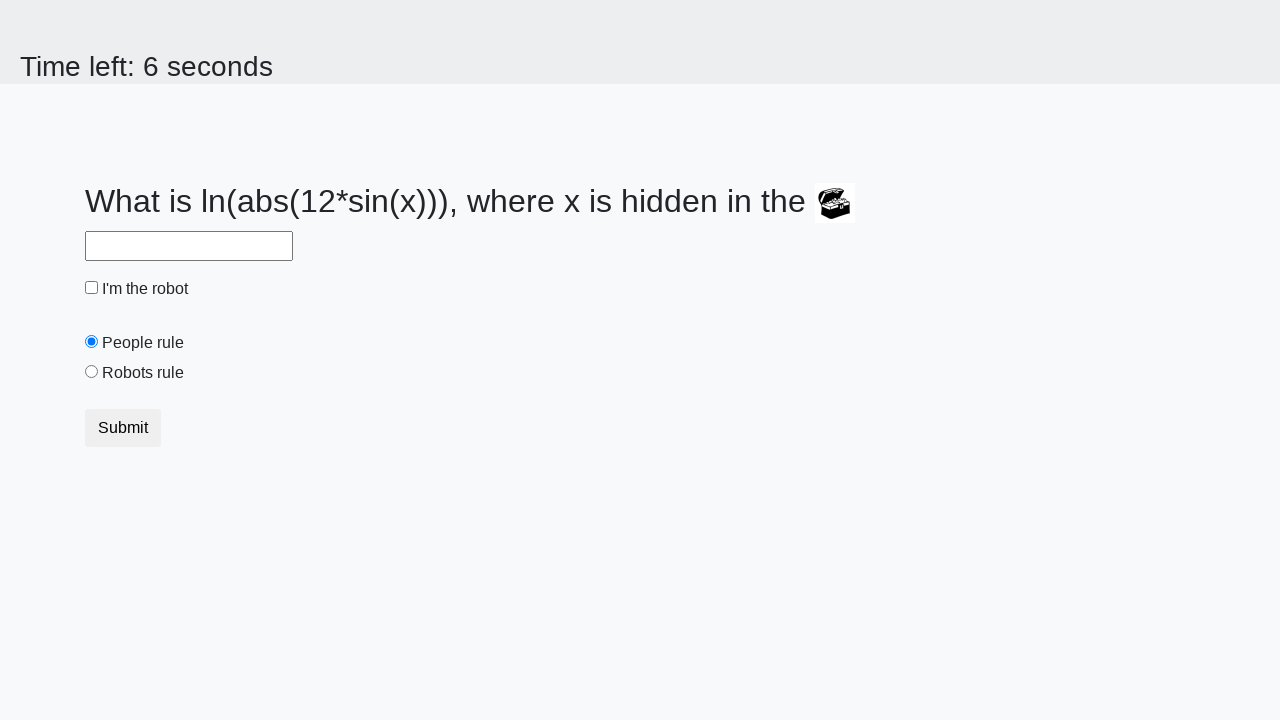

Calculated math captcha result using logarithm and sine functions
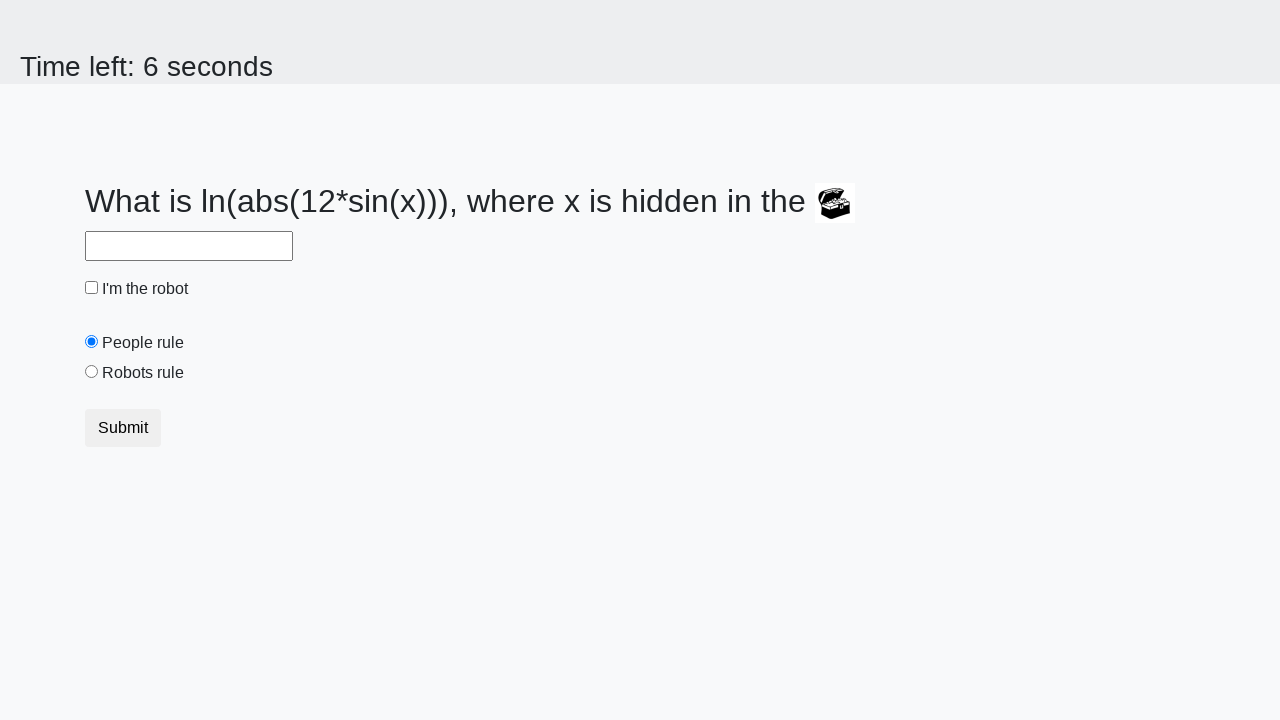

Filled answer field with calculated result on #answer
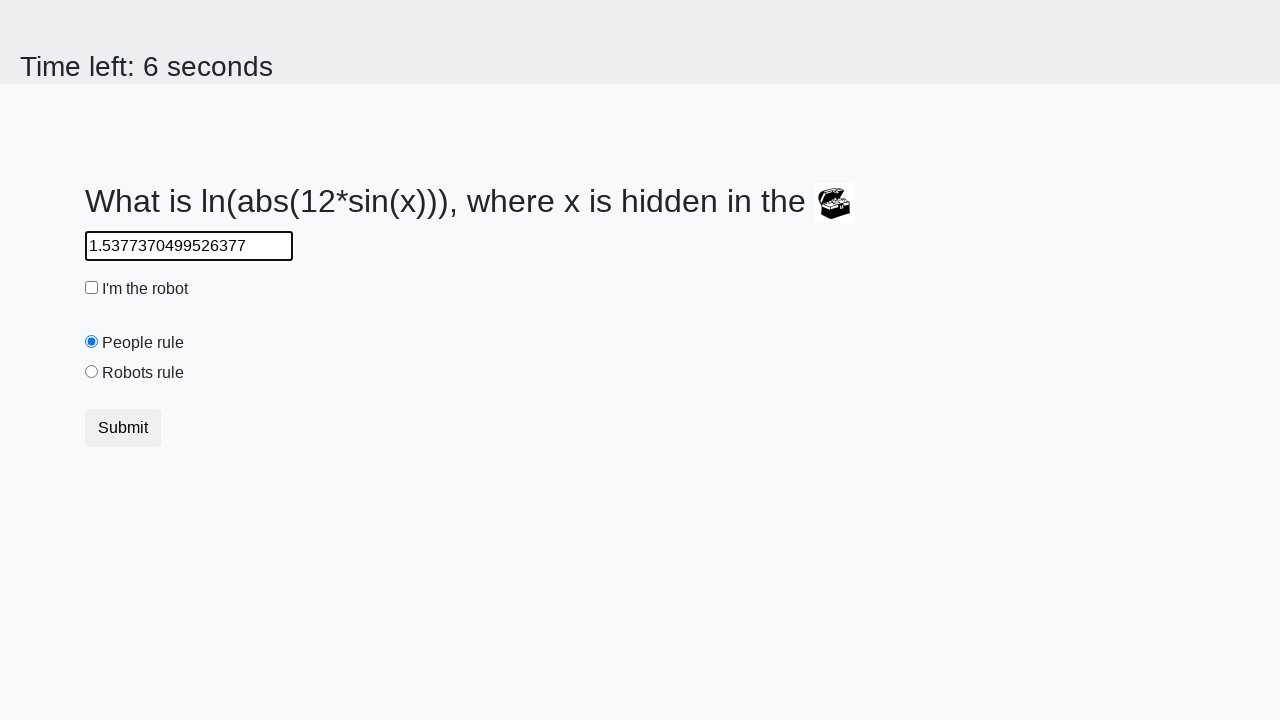

Clicked robot verification checkbox at (92, 288) on #robotCheckbox
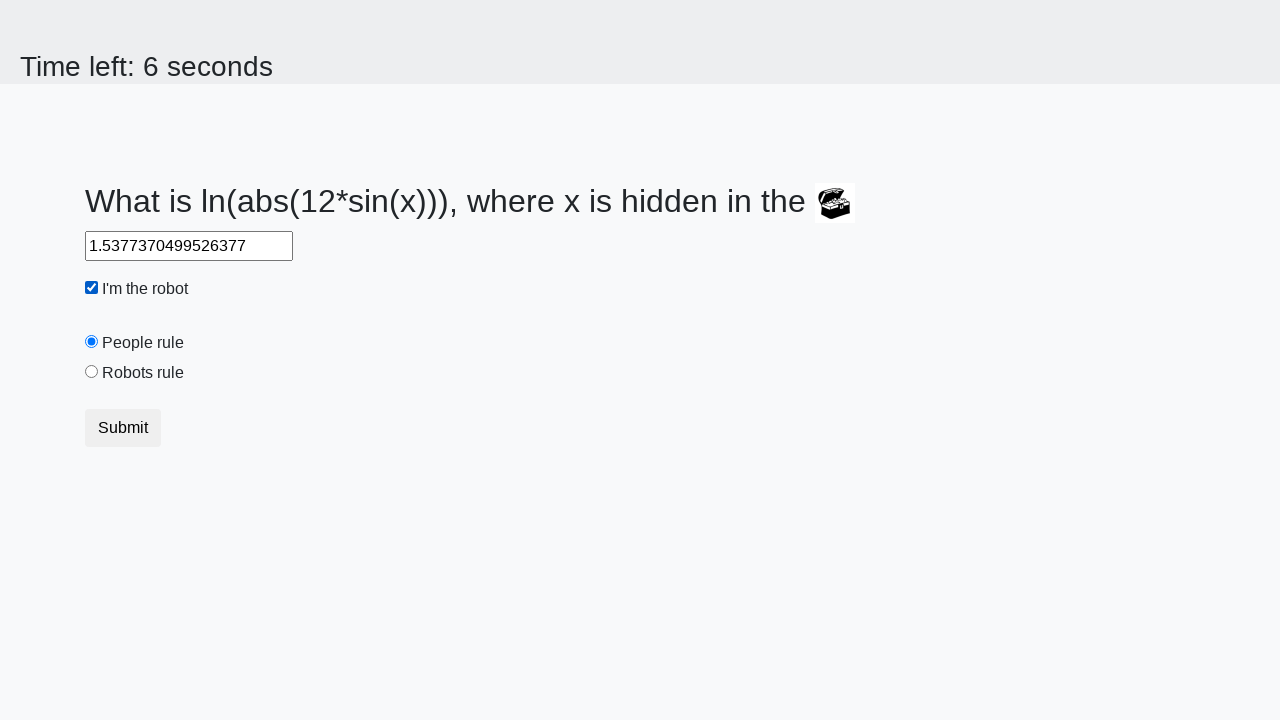

Selected robots rule radio button at (92, 372) on #robotsRule
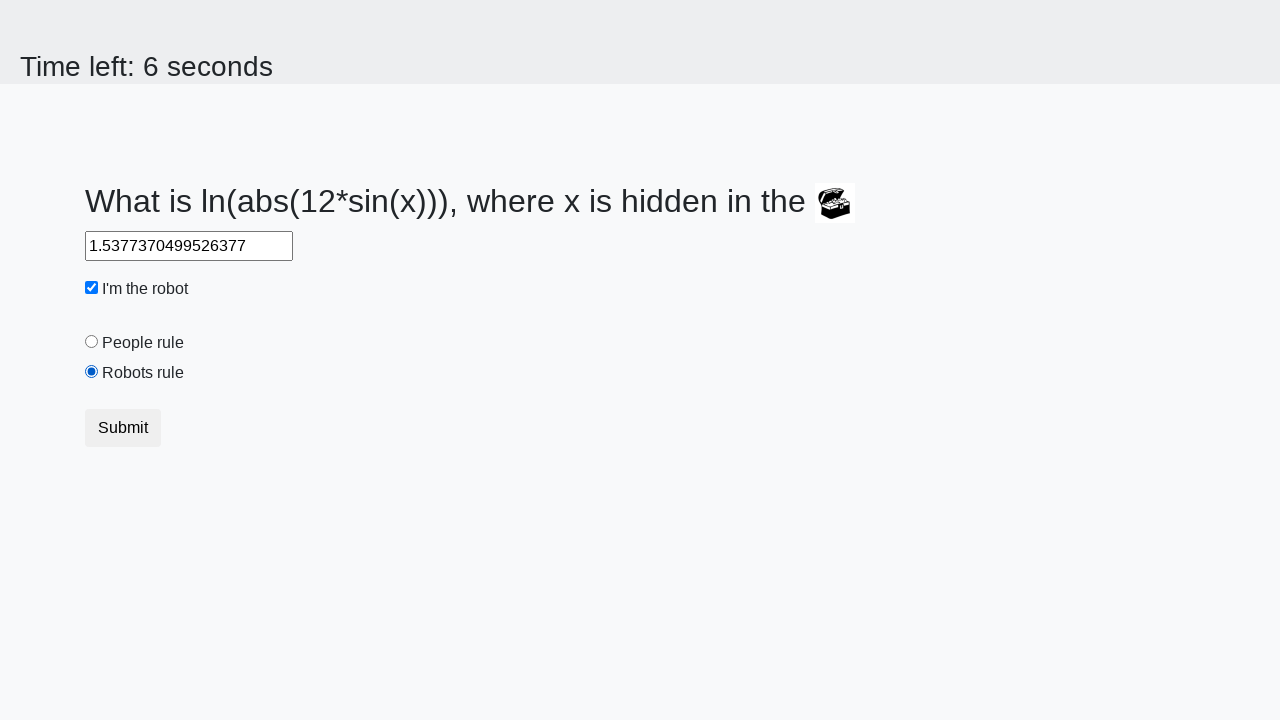

Clicked submit button to submit the form at (123, 428) on .btn.btn-default
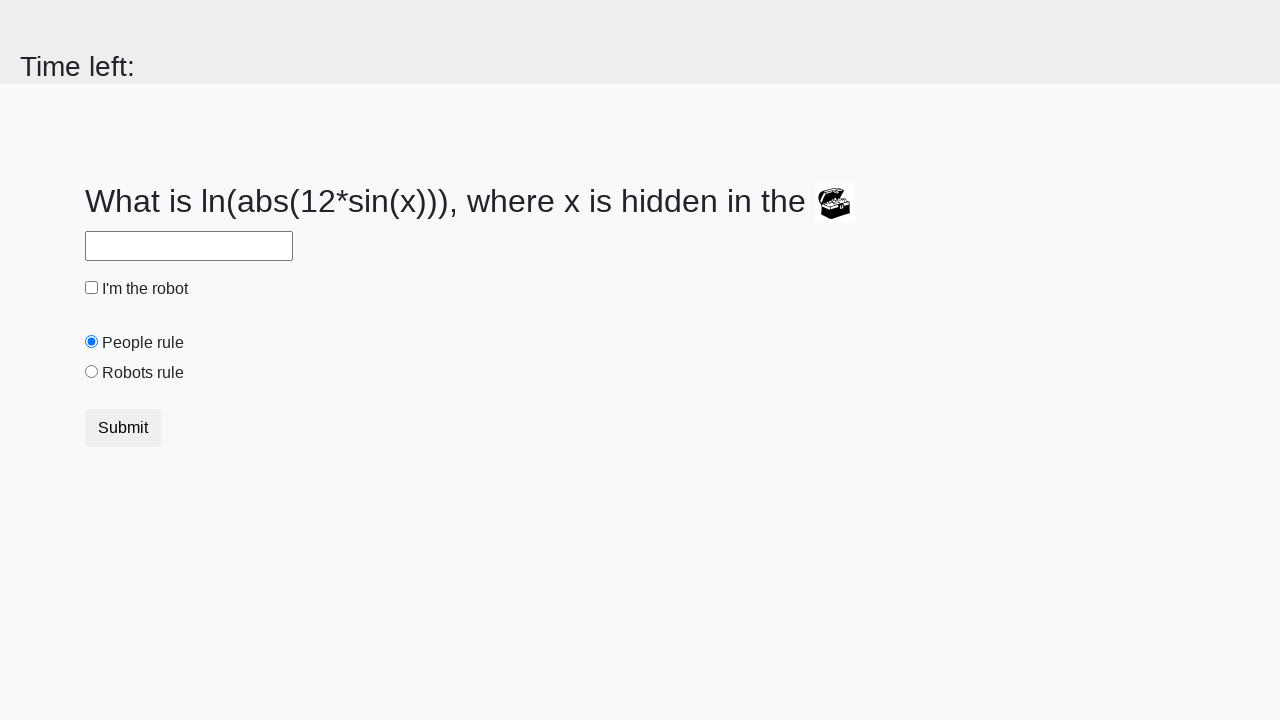

Waited 2 seconds for form submission result
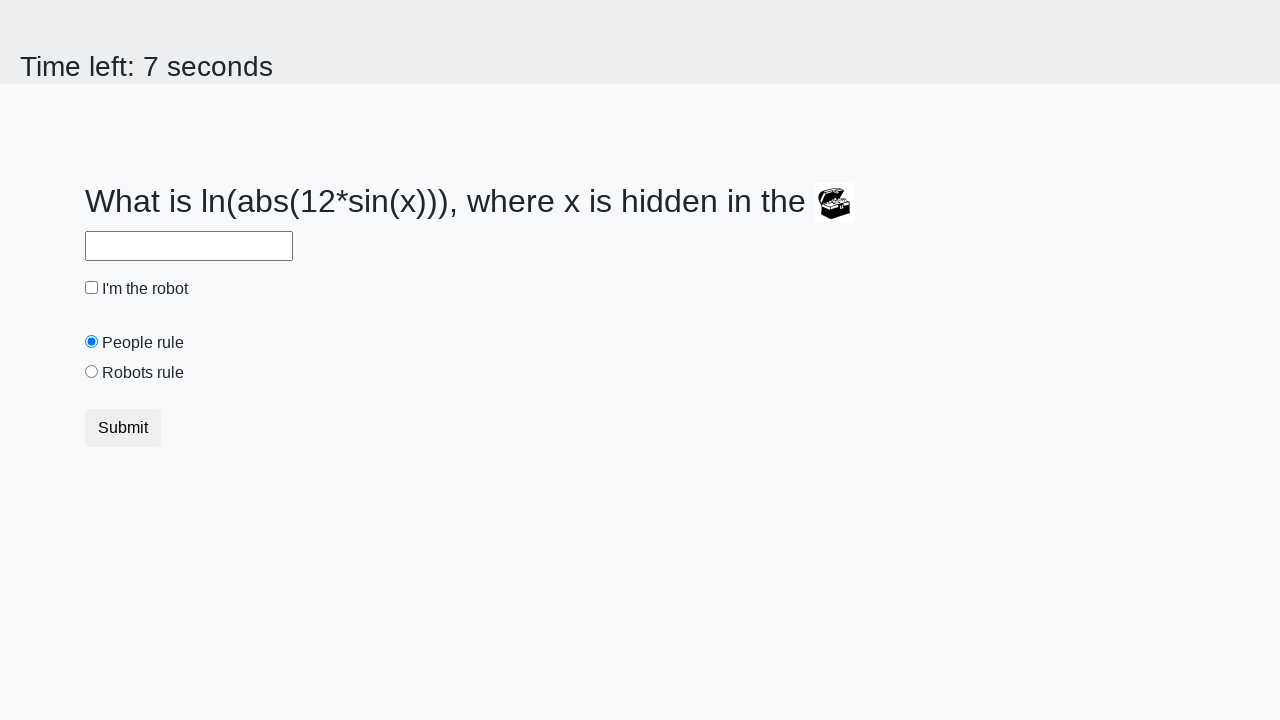

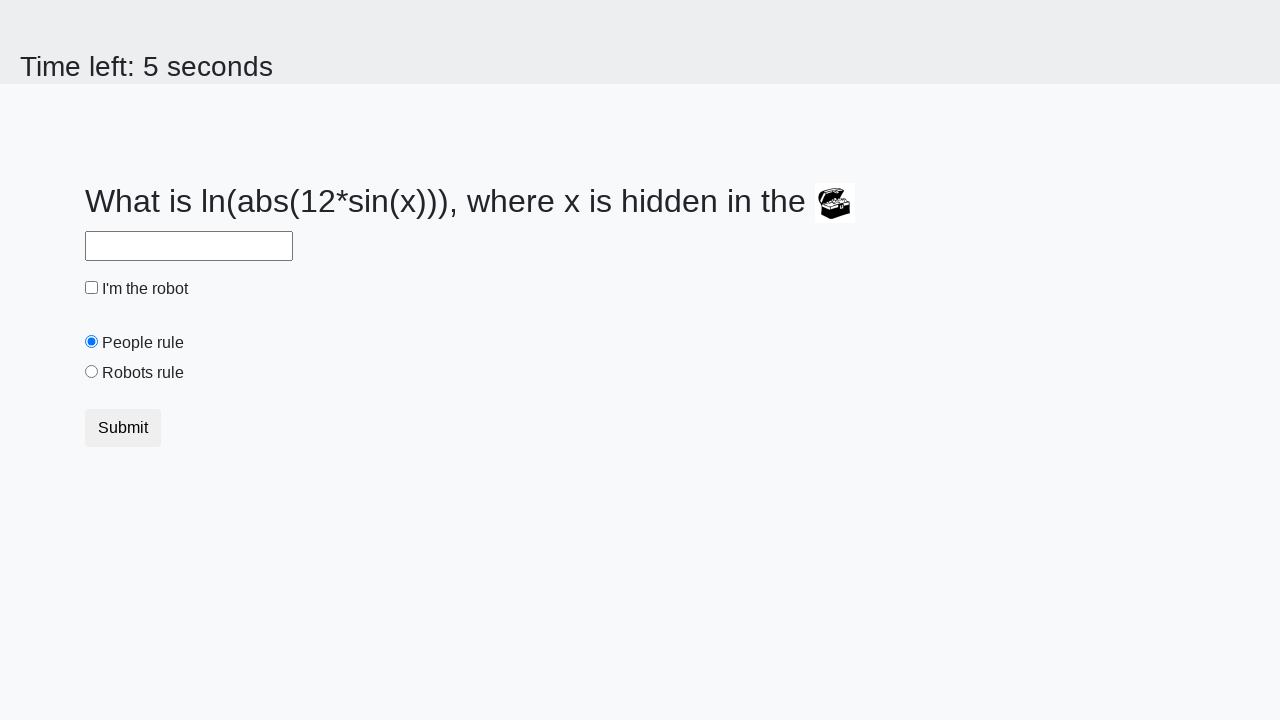